Tests the complete monitor purchase flow on DemoBlaze e-commerce site: navigates to Monitors category, adds an Apple monitor to cart, proceeds to cart, fills in checkout form with customer details, and verifies successful purchase completion.

Starting URL: https://www.demoblaze.com

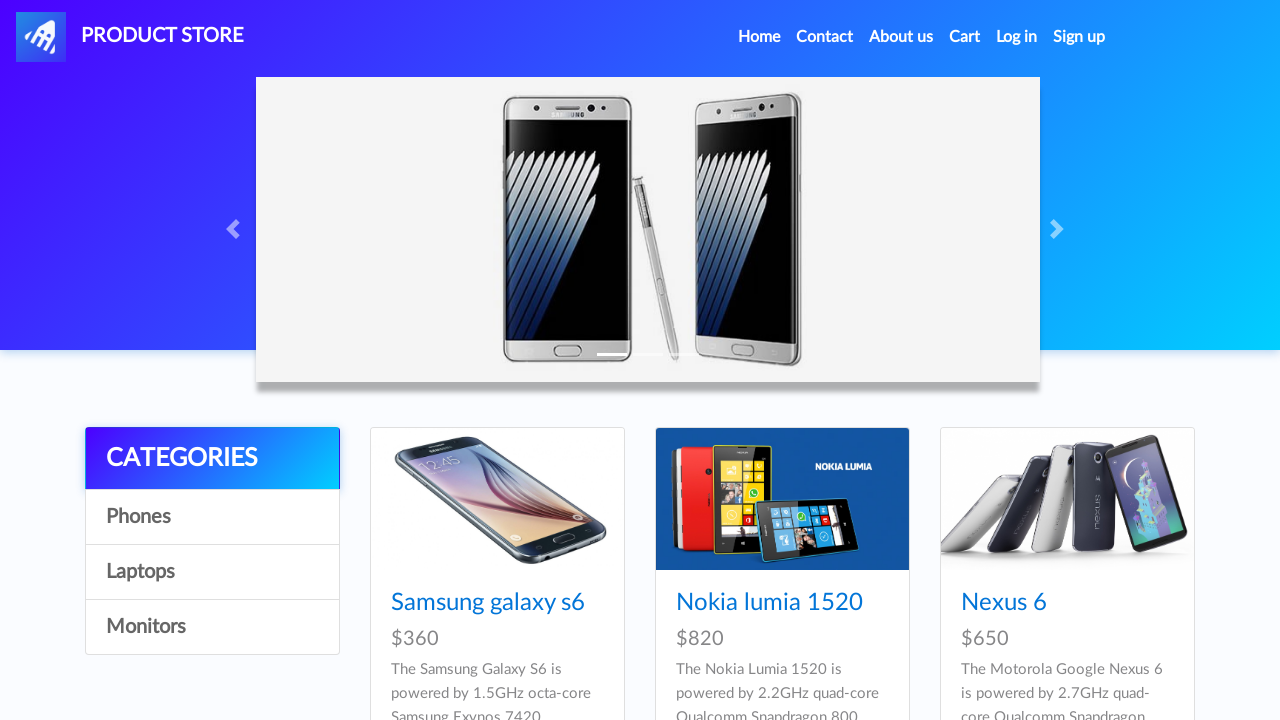

Waited for page to load (networkidle state)
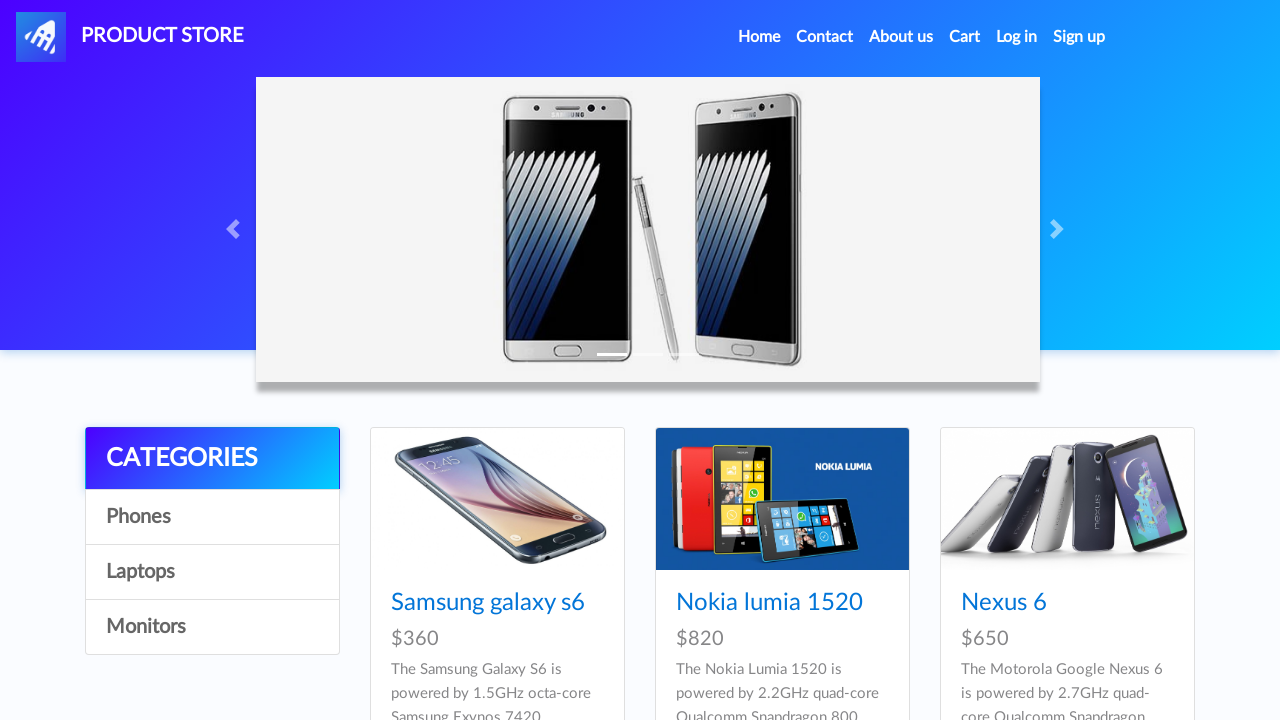

Clicked on Monitors category at (212, 627) on text=Monitors
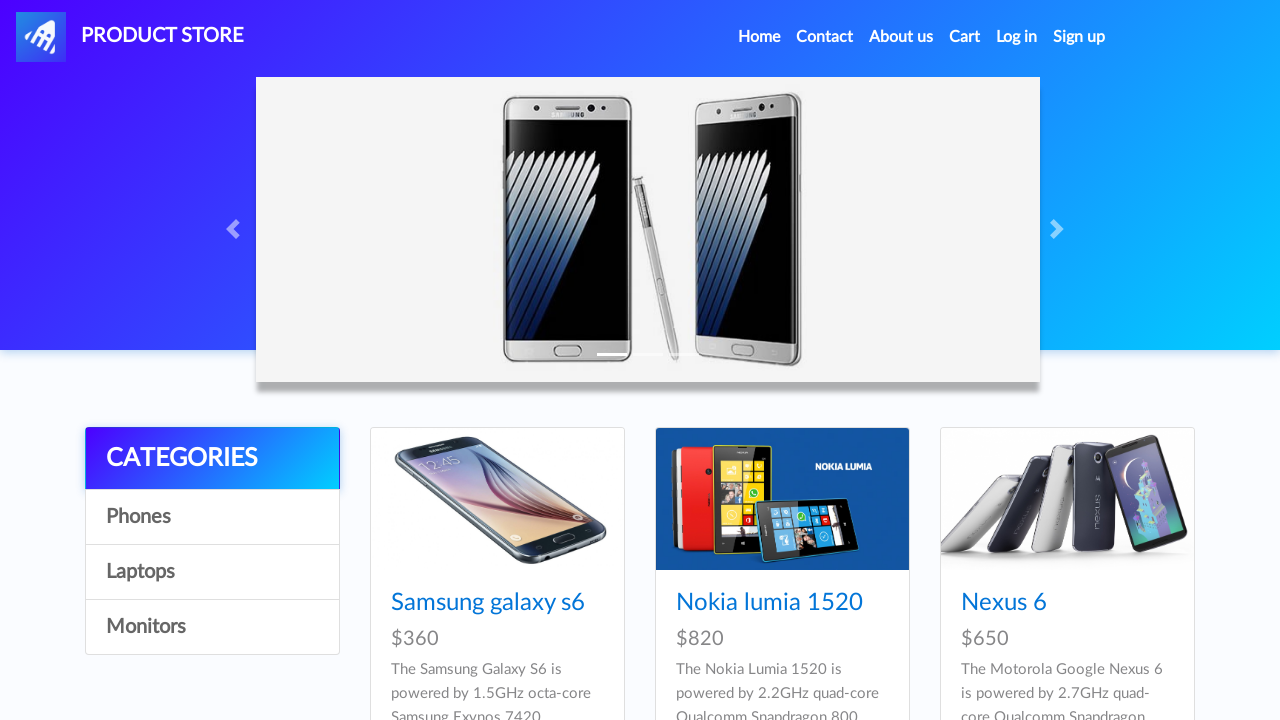

Waited 2 seconds for Monitors category to load
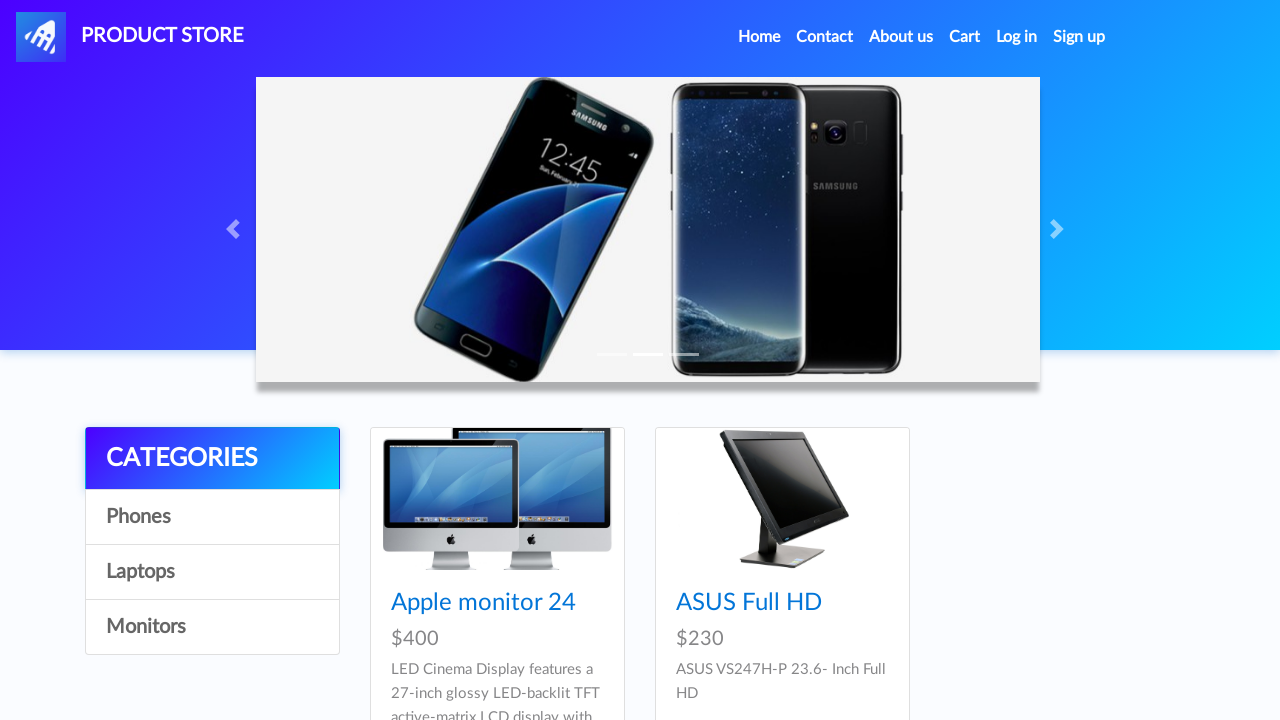

Clicked on Apple monitor 24 product at (484, 603) on a:has-text('Apple monitor 24')
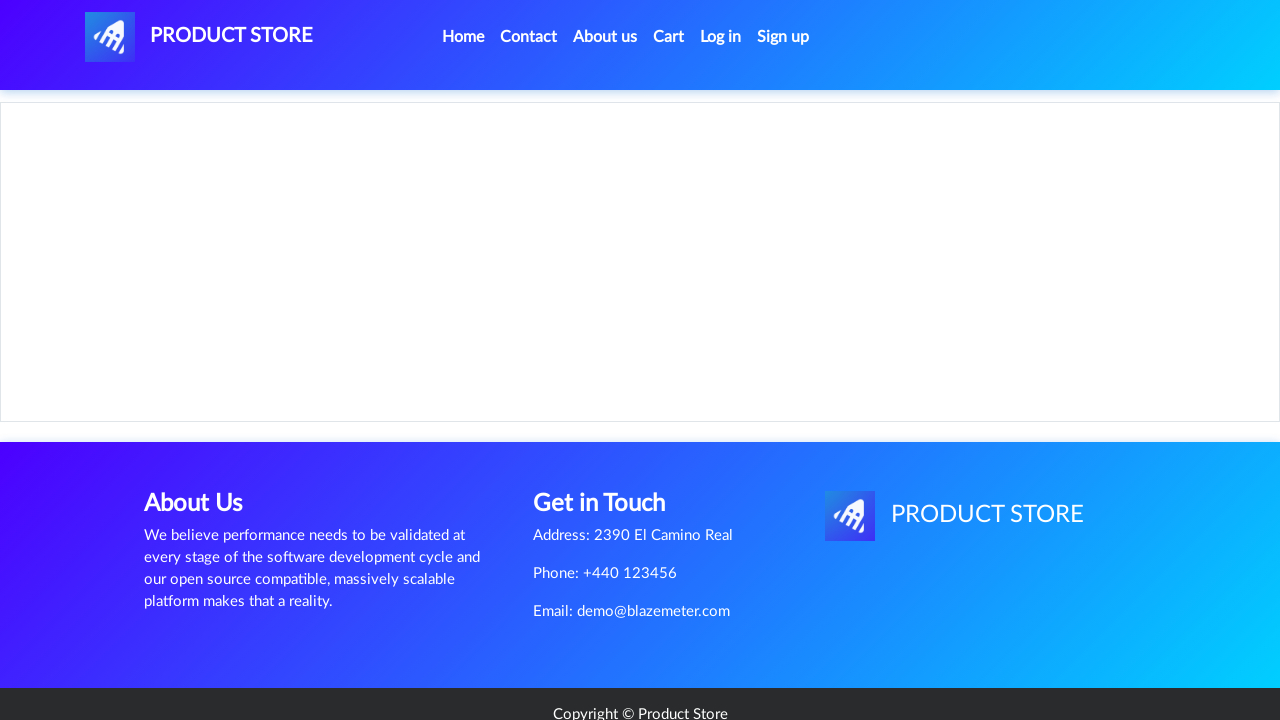

Waited 2 seconds for Apple monitor 24 details to load
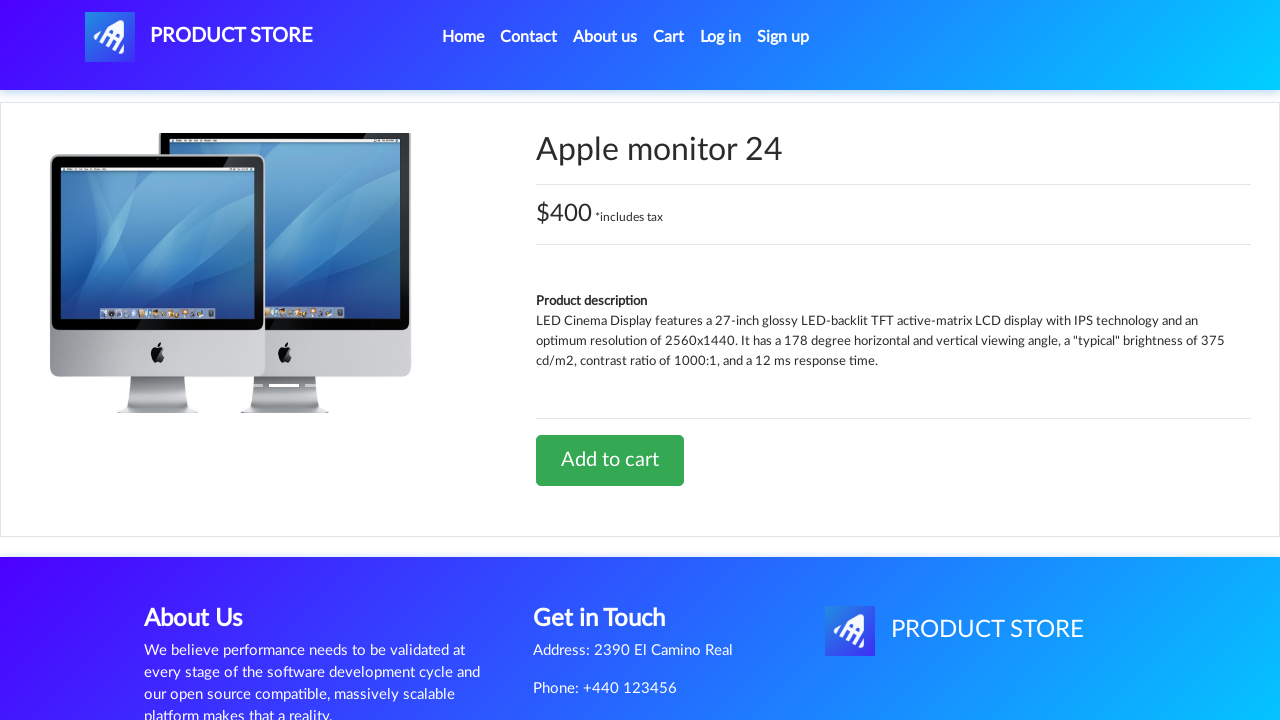

Clicked Add to cart button at (610, 460) on a:has-text('Add to cart')
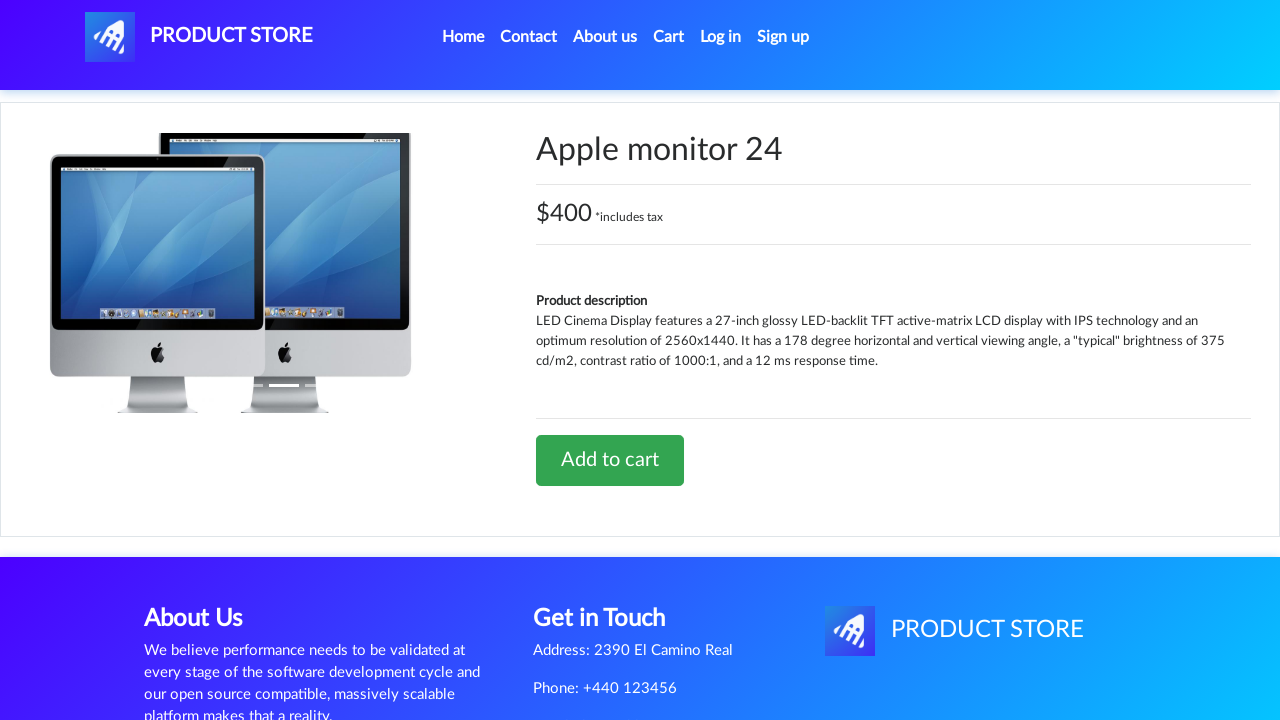

Set up dialog handler to accept product added confirmation
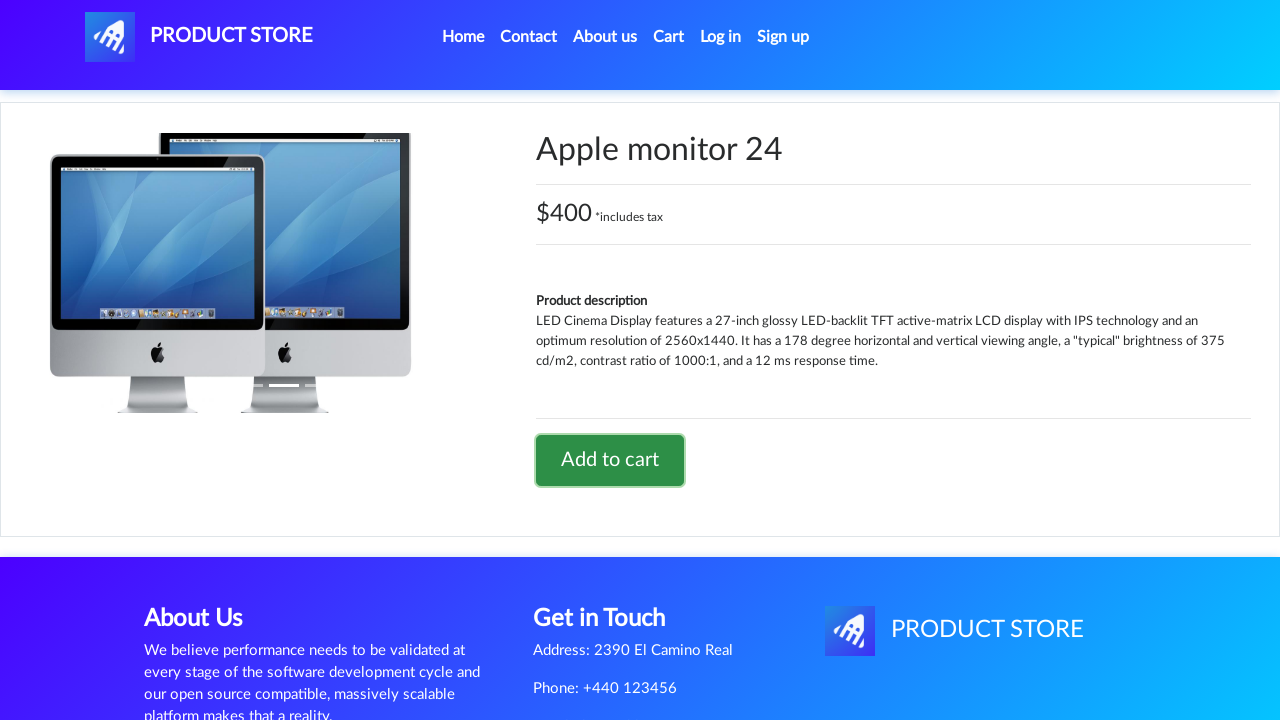

Waited 2 seconds for dialog to be handled
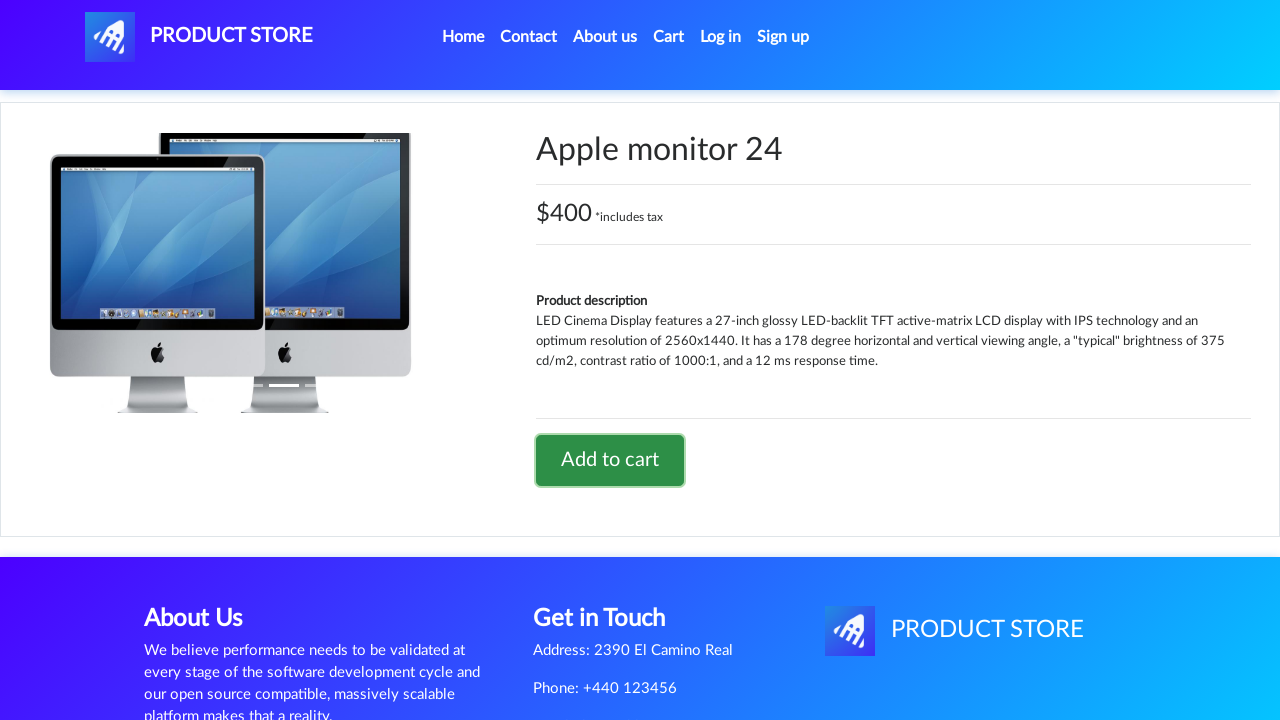

Clicked on cart button to view shopping cart at (669, 37) on #cartur
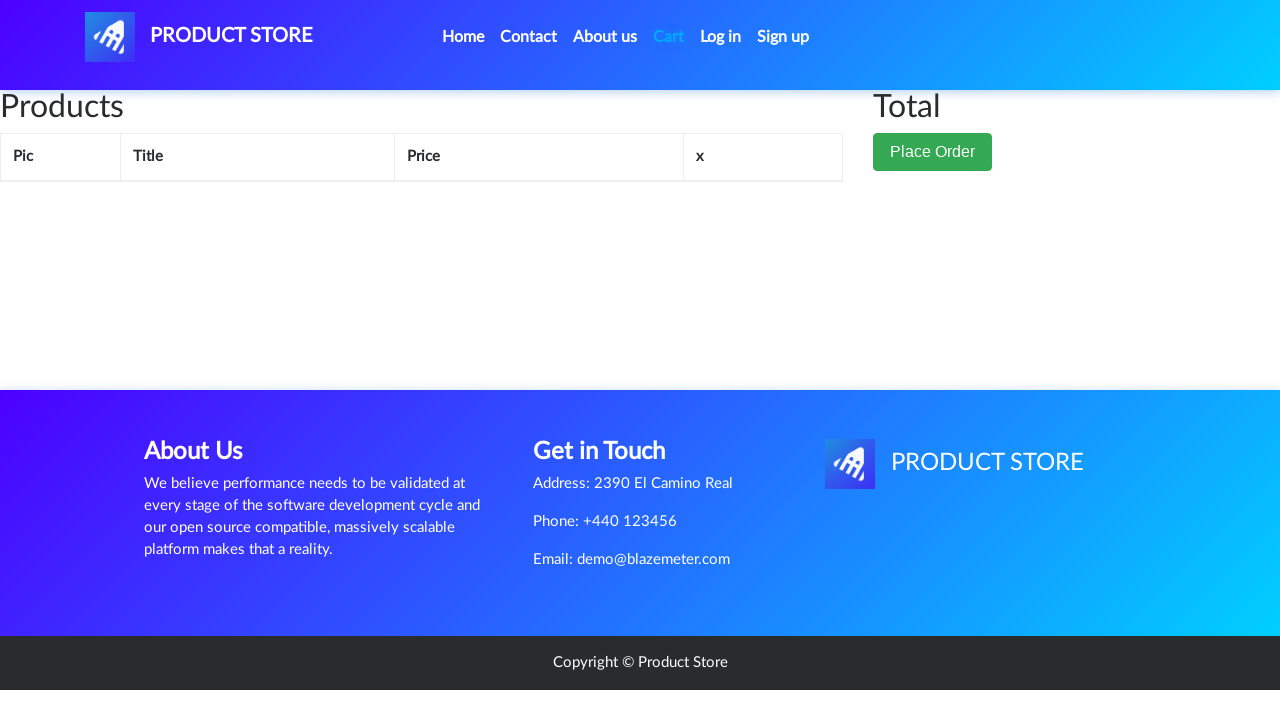

Waited 2 seconds for cart page to load
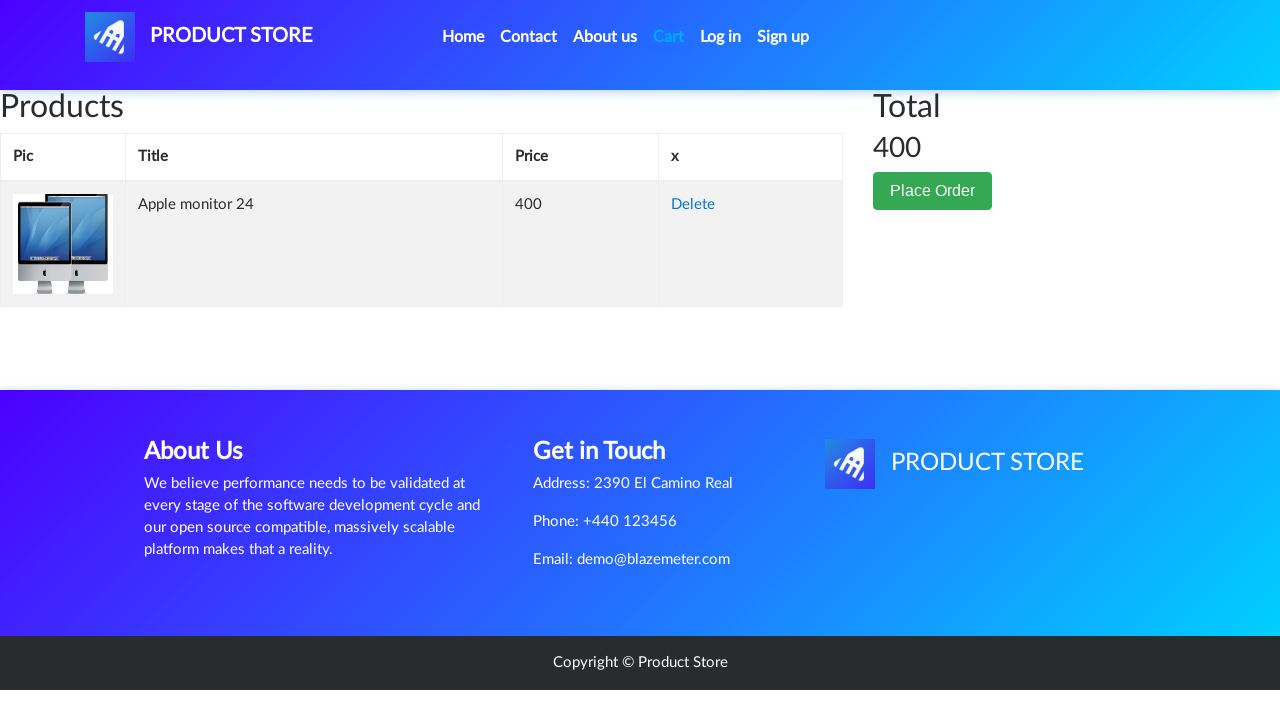

Clicked Place Order button at (933, 191) on button:has-text('Place Order')
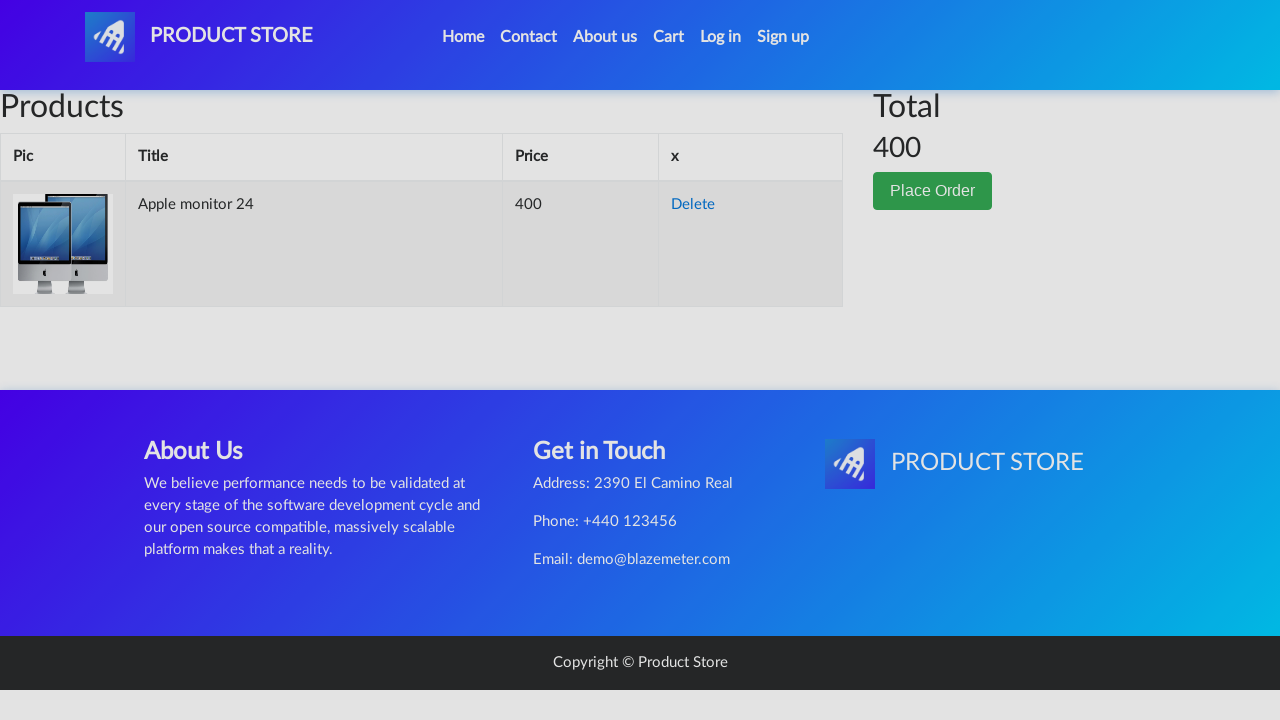

Waited 2 seconds for checkout form to load
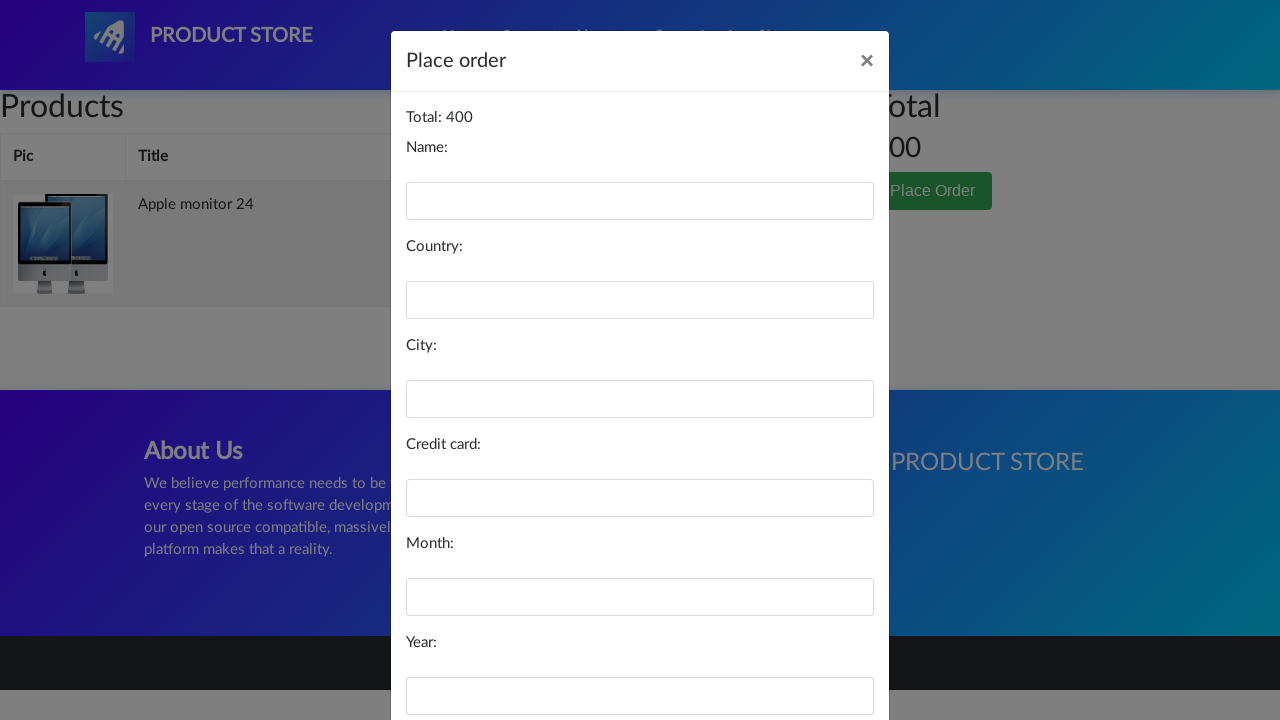

Verified name field is visible in checkout form
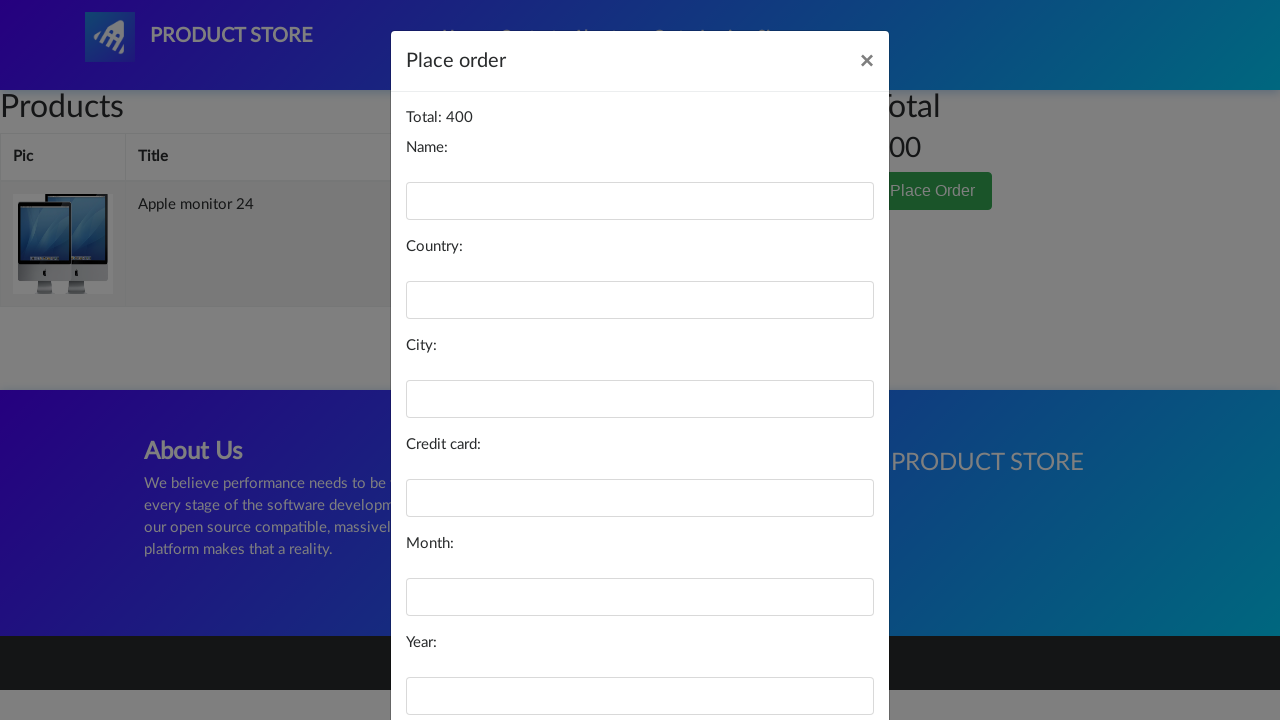

Filled name field with 'Maria Santos' on #name
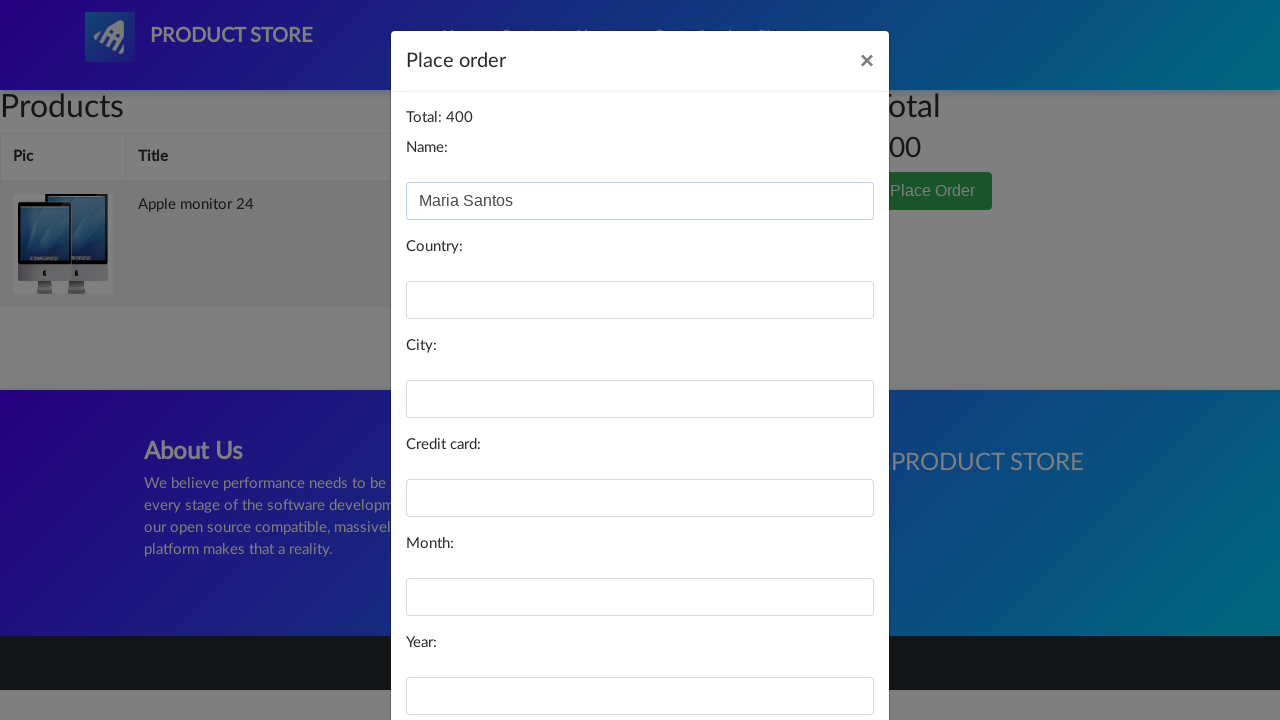

Filled country field with 'Brasil' on #country
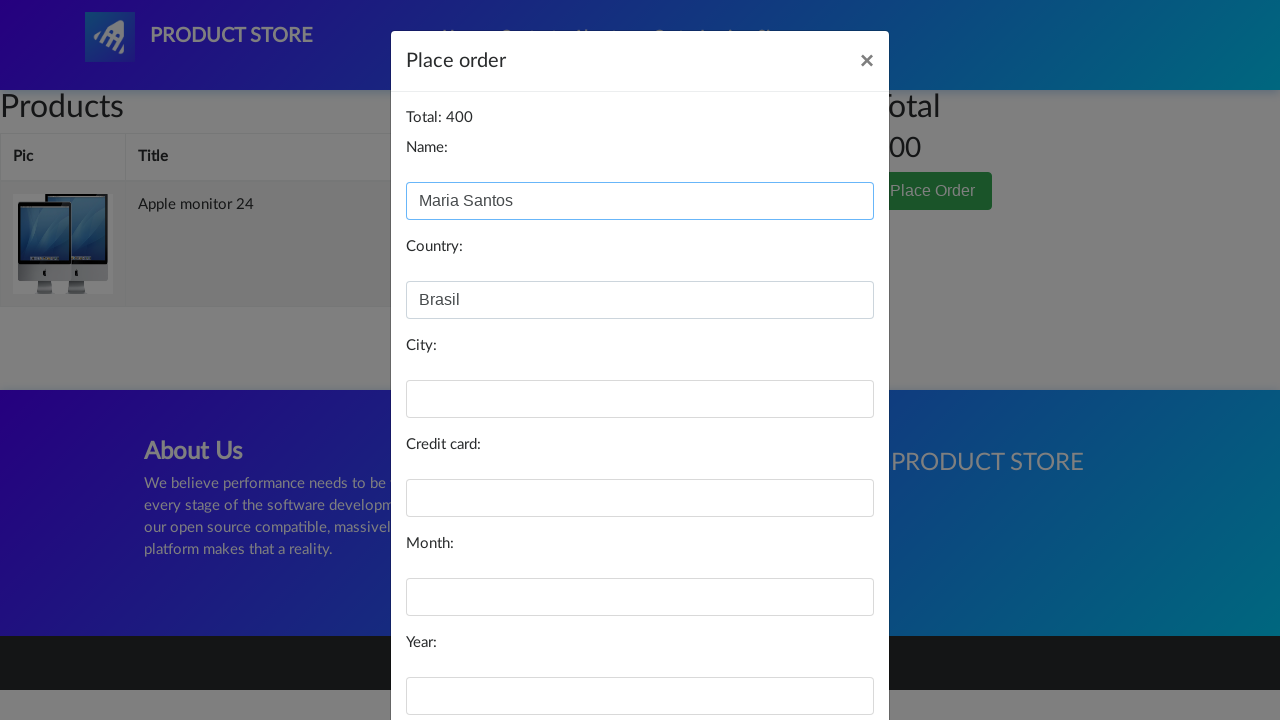

Filled city field with 'São Paulo' on #city
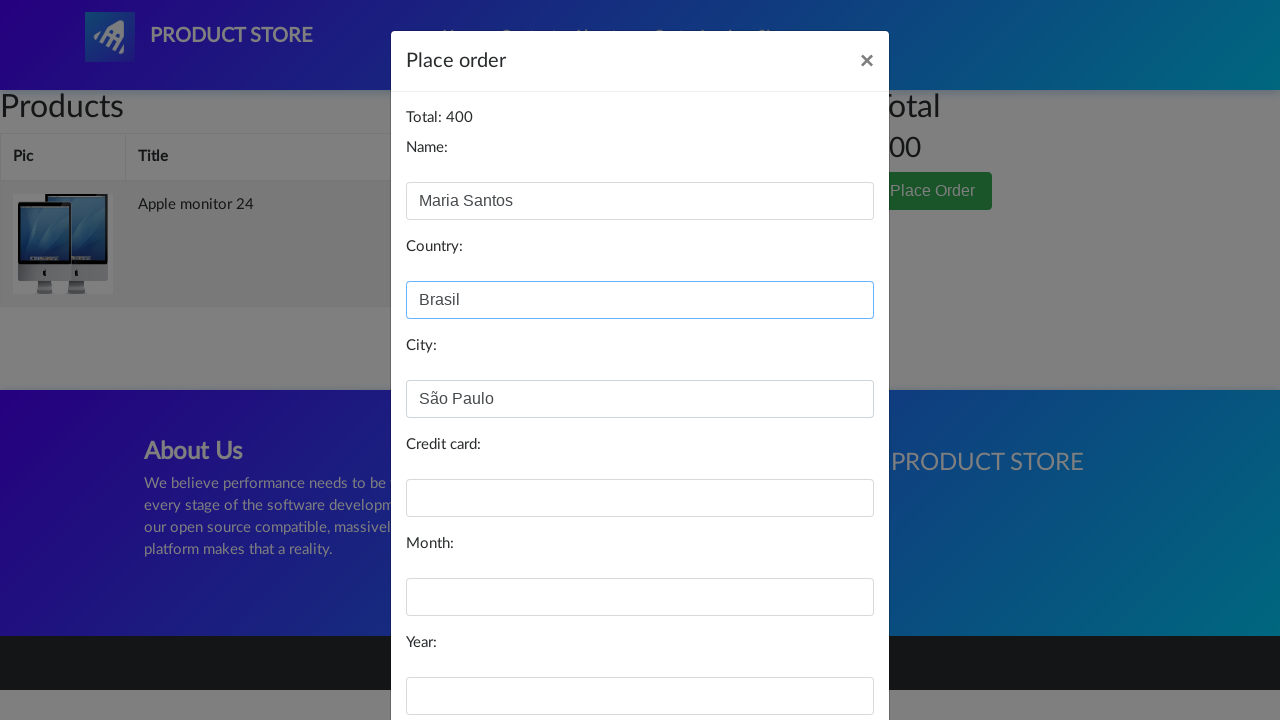

Filled card number field with test credit card on #card
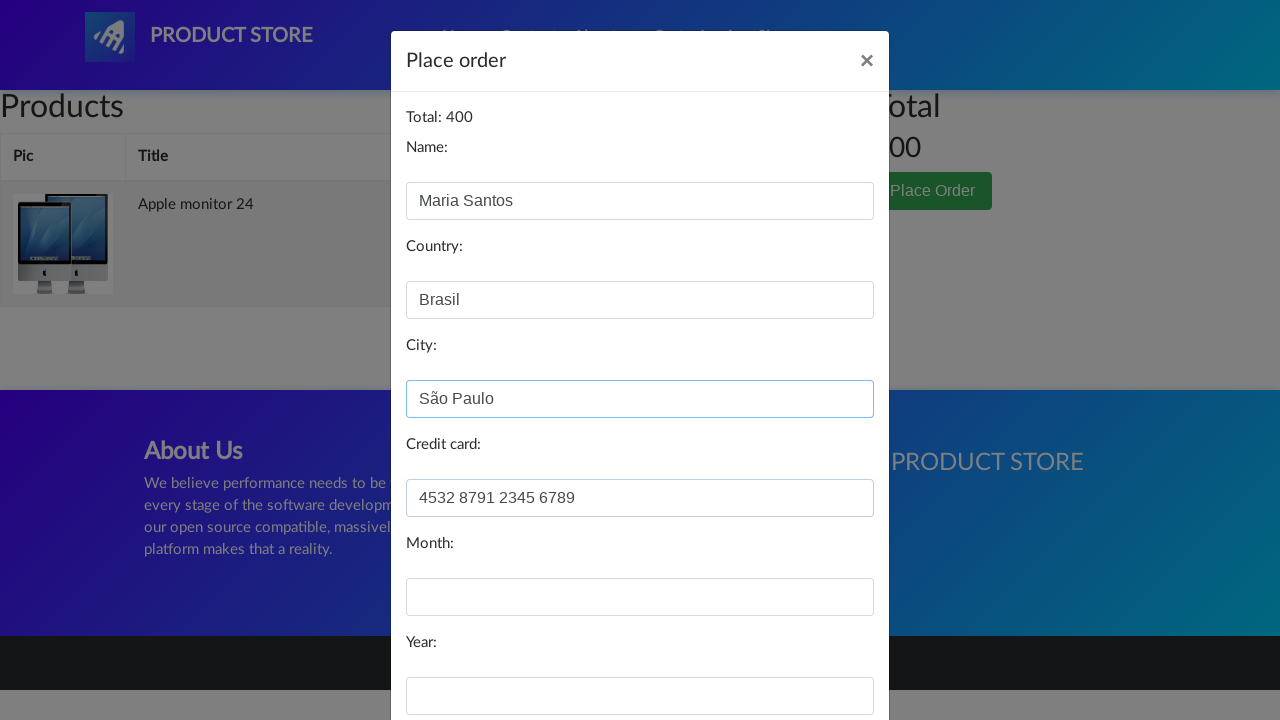

Filled expiration month field with '03' on #month
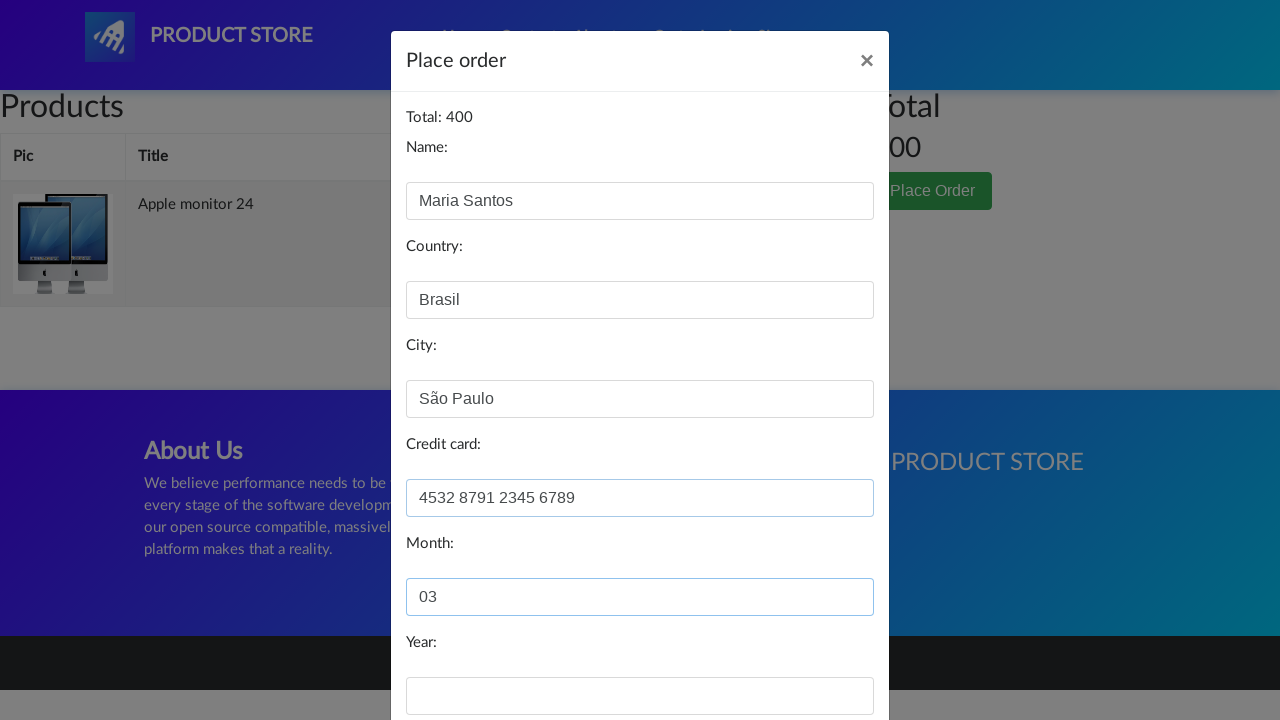

Filled expiration year field with '2026' on #year
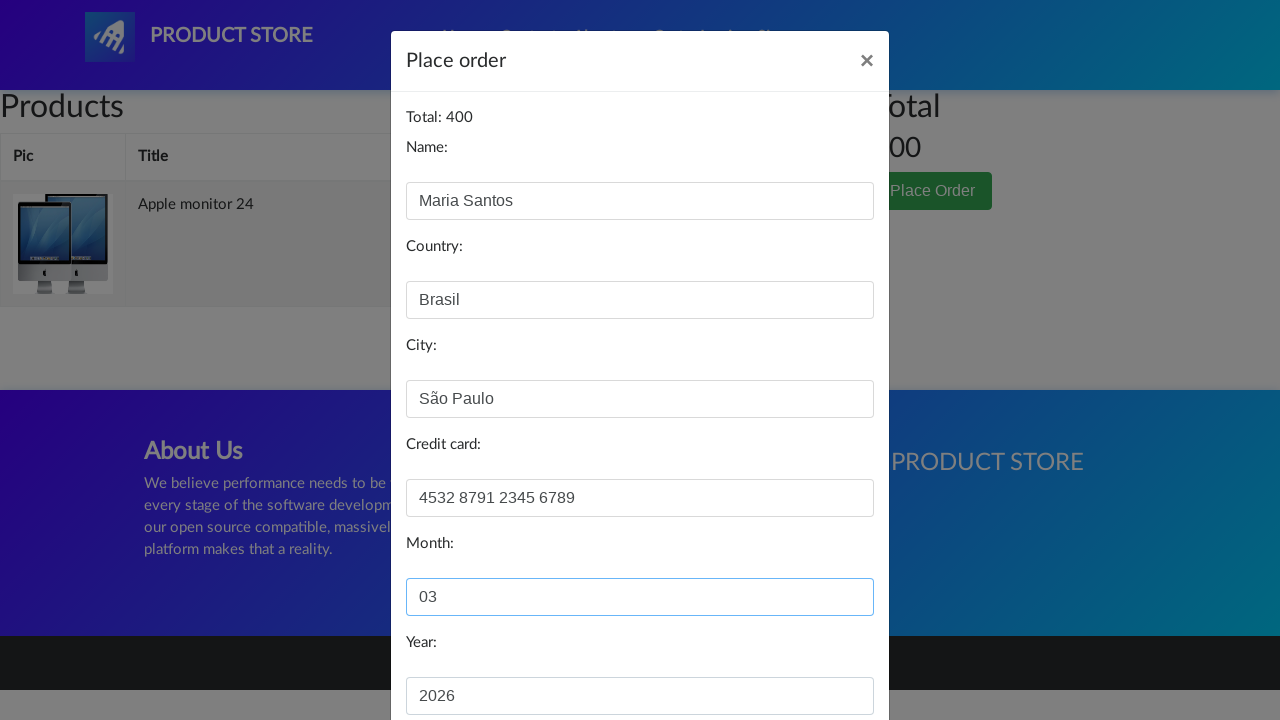

Clicked Purchase button to complete checkout at (823, 655) on button:has-text('Purchase')
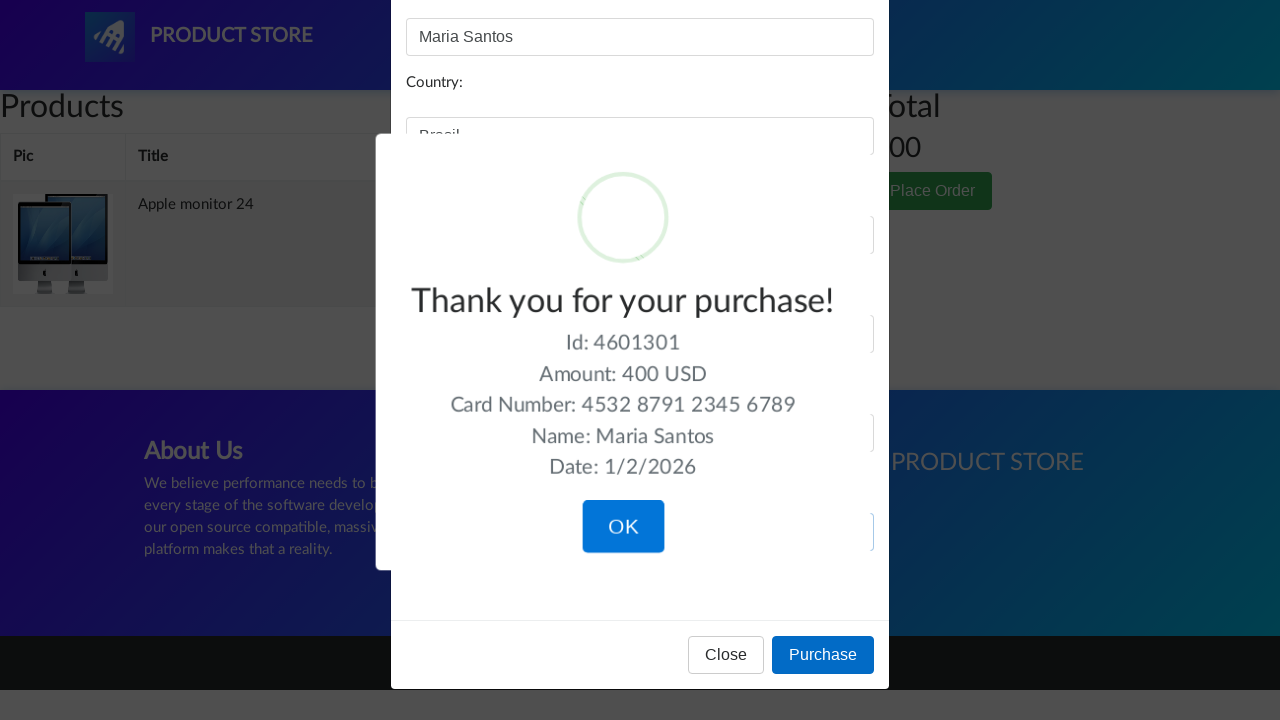

Waited 2 seconds for purchase confirmation
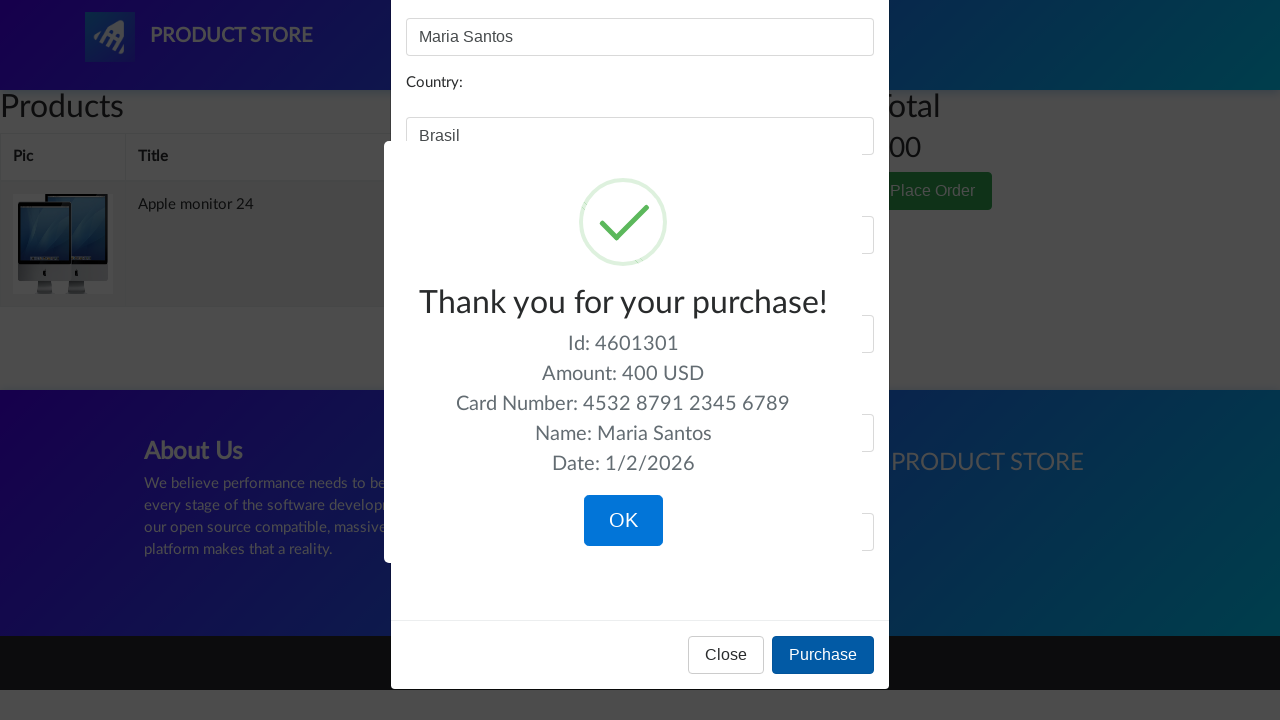

Verified purchase success alert message is displayed
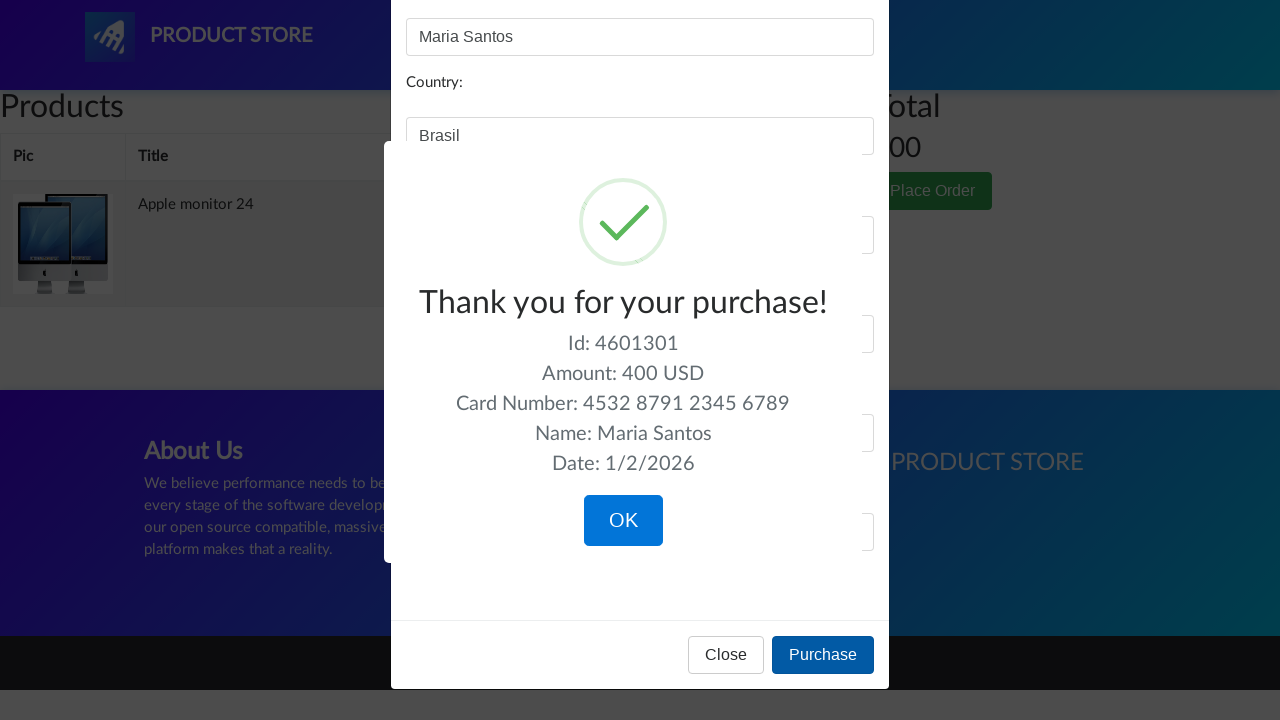

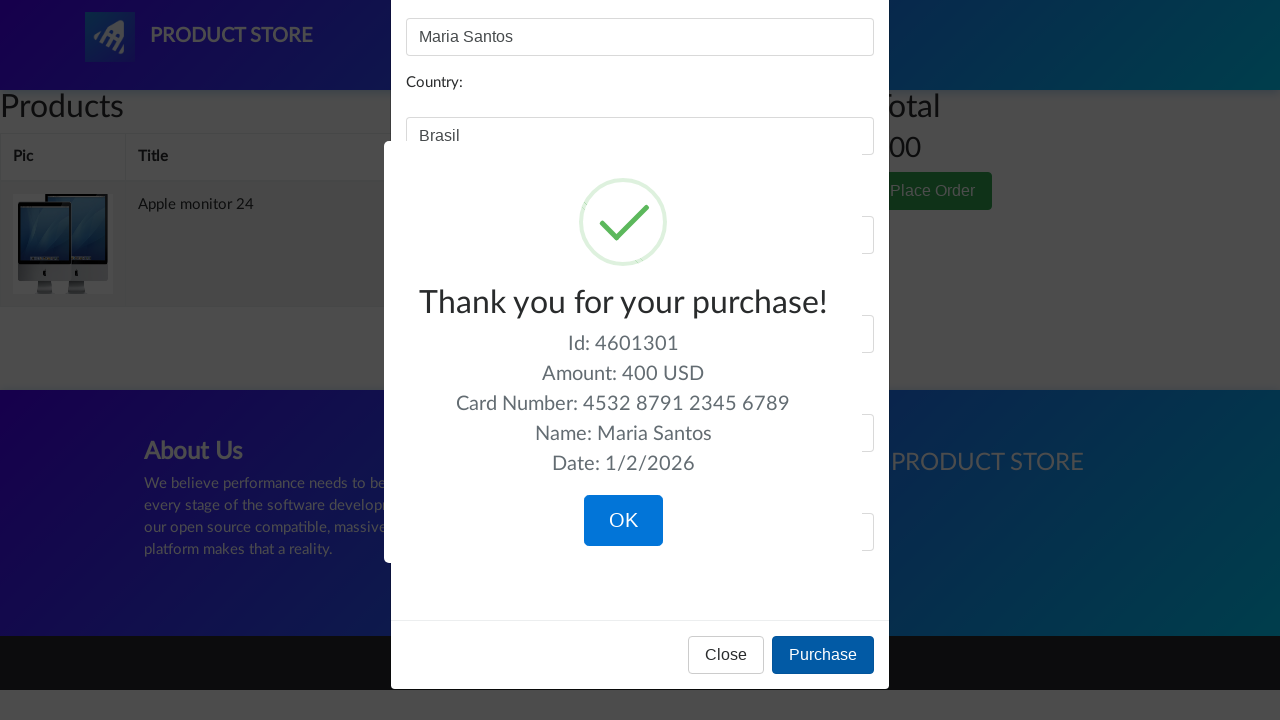